Tests filtering to display only active (incomplete) items using the Active link

Starting URL: https://demo.playwright.dev/todomvc

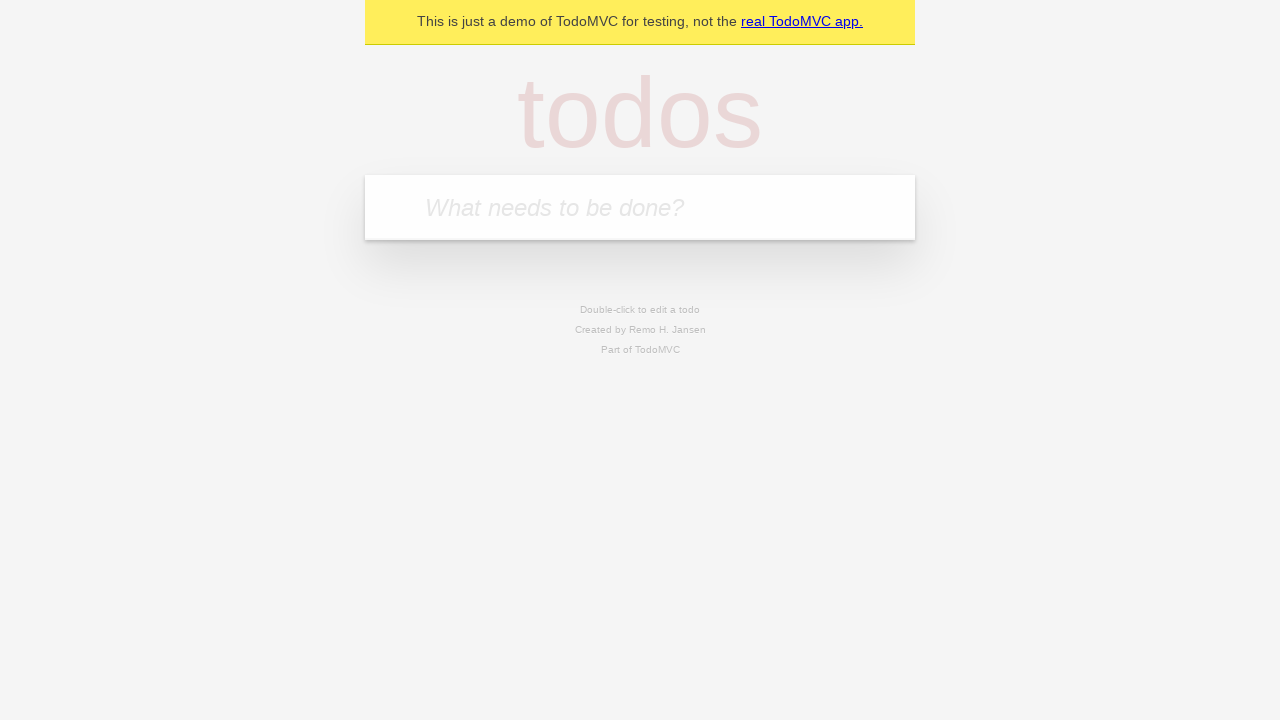

Filled todo input with 'buy some cheese' on internal:attr=[placeholder="What needs to be done?"i]
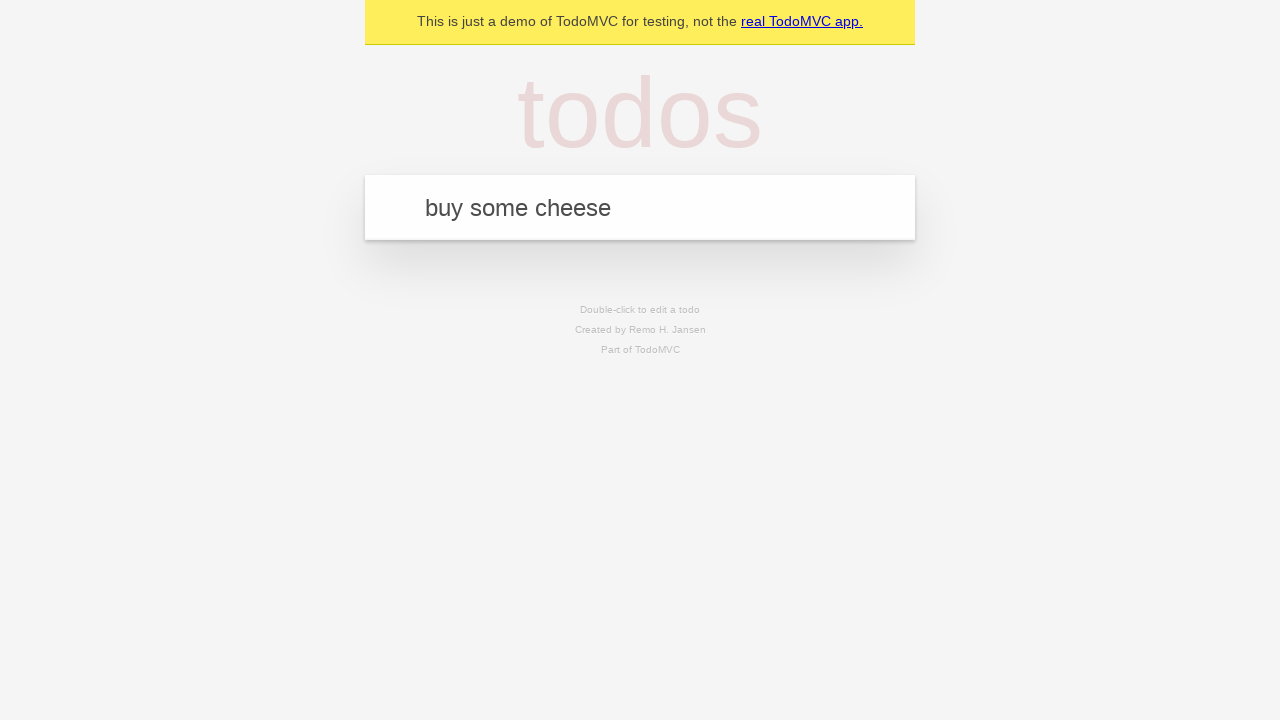

Pressed Enter to create first todo item on internal:attr=[placeholder="What needs to be done?"i]
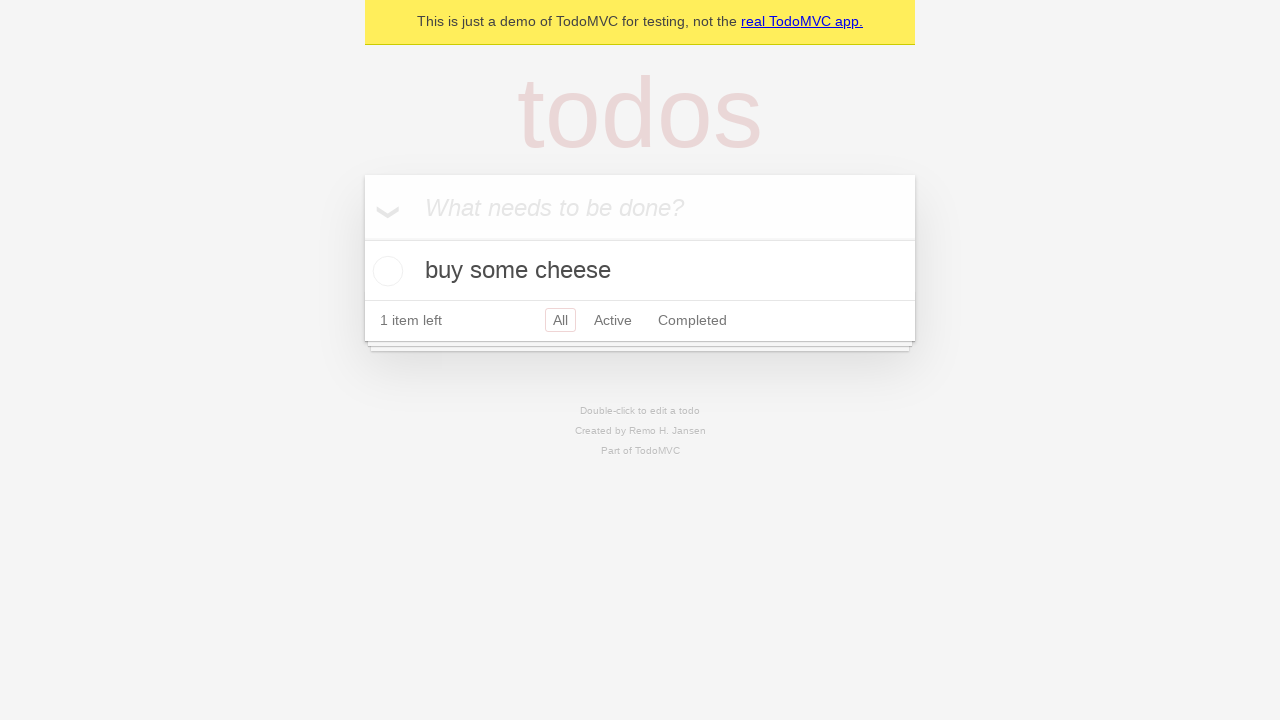

Filled todo input with 'feed the cat' on internal:attr=[placeholder="What needs to be done?"i]
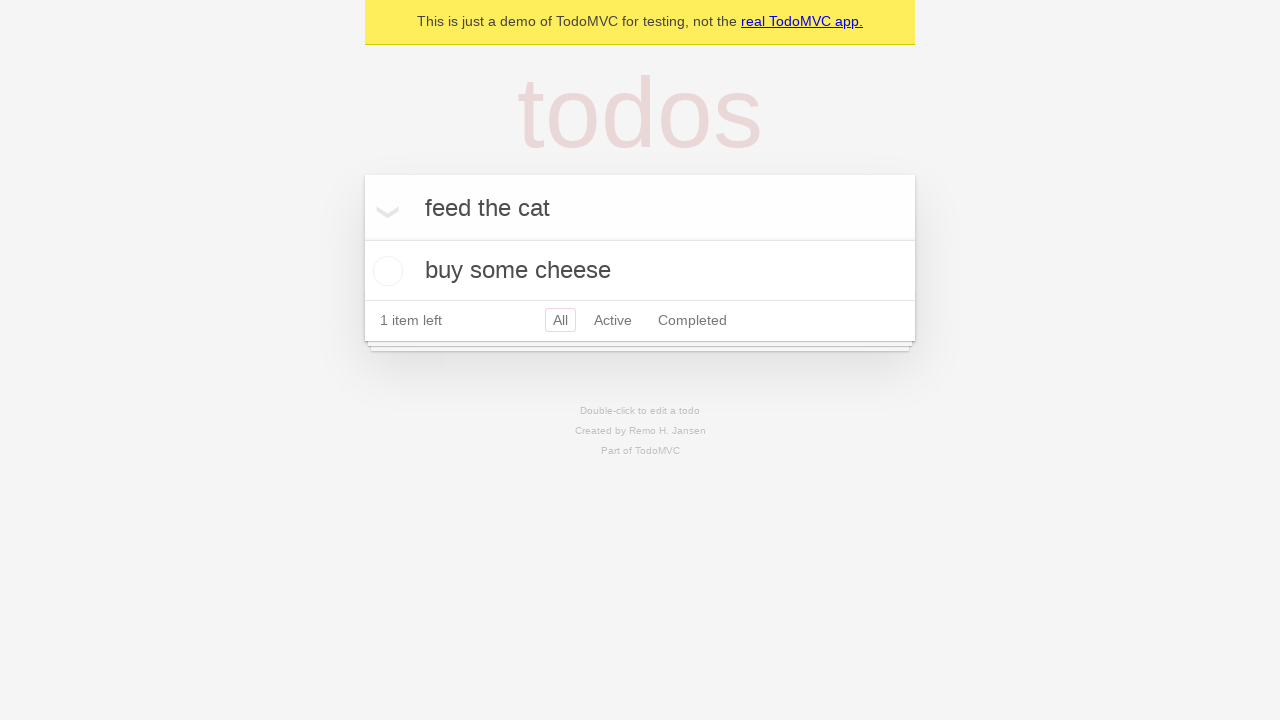

Pressed Enter to create second todo item on internal:attr=[placeholder="What needs to be done?"i]
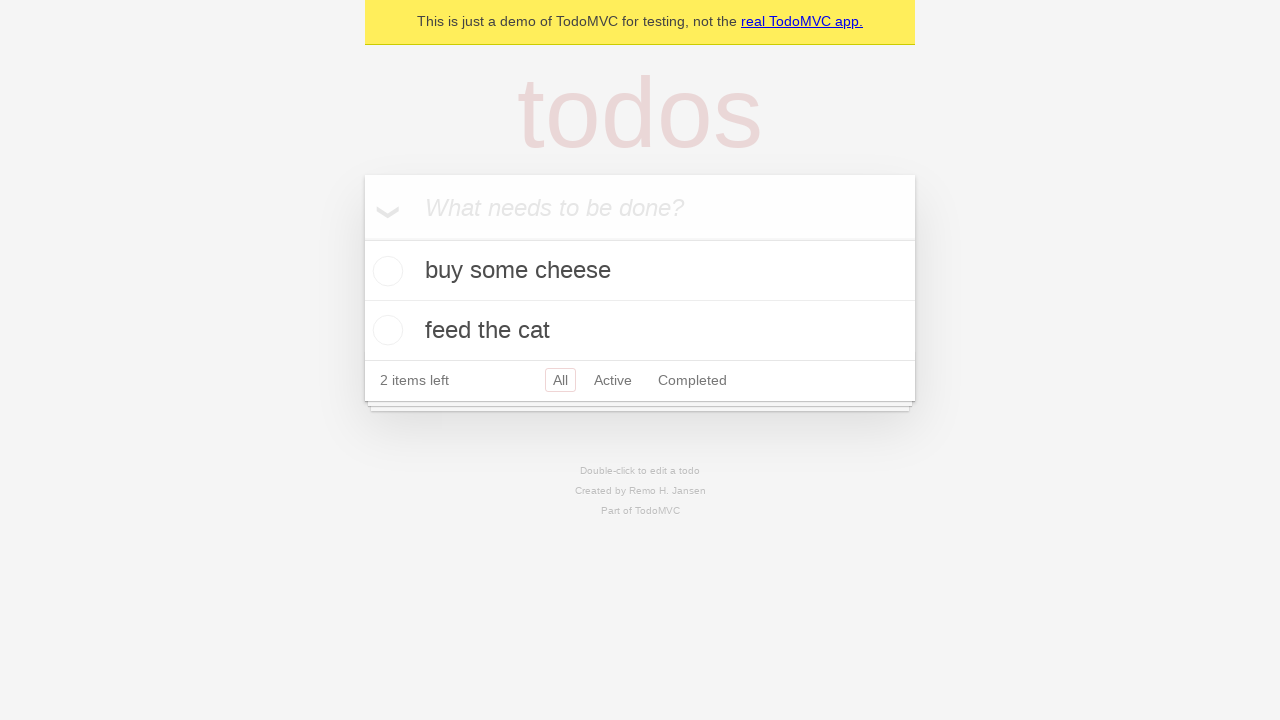

Filled todo input with 'book a doctors appointment' on internal:attr=[placeholder="What needs to be done?"i]
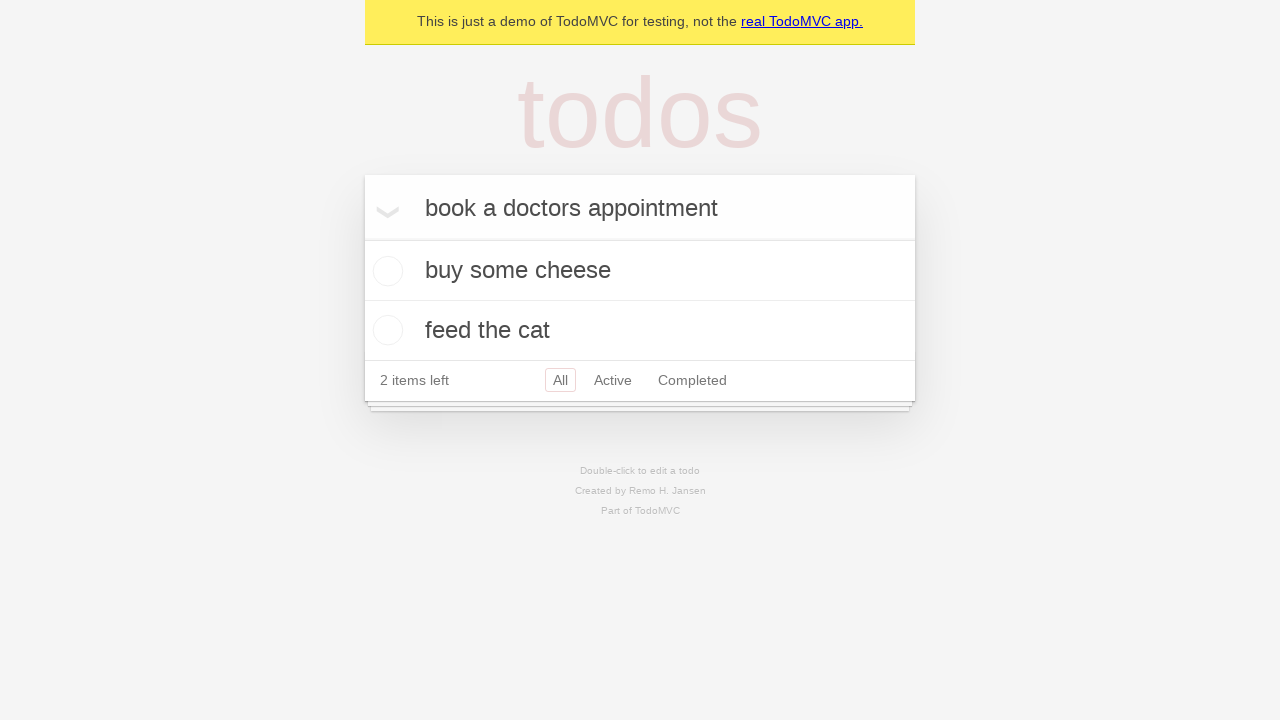

Pressed Enter to create third todo item on internal:attr=[placeholder="What needs to be done?"i]
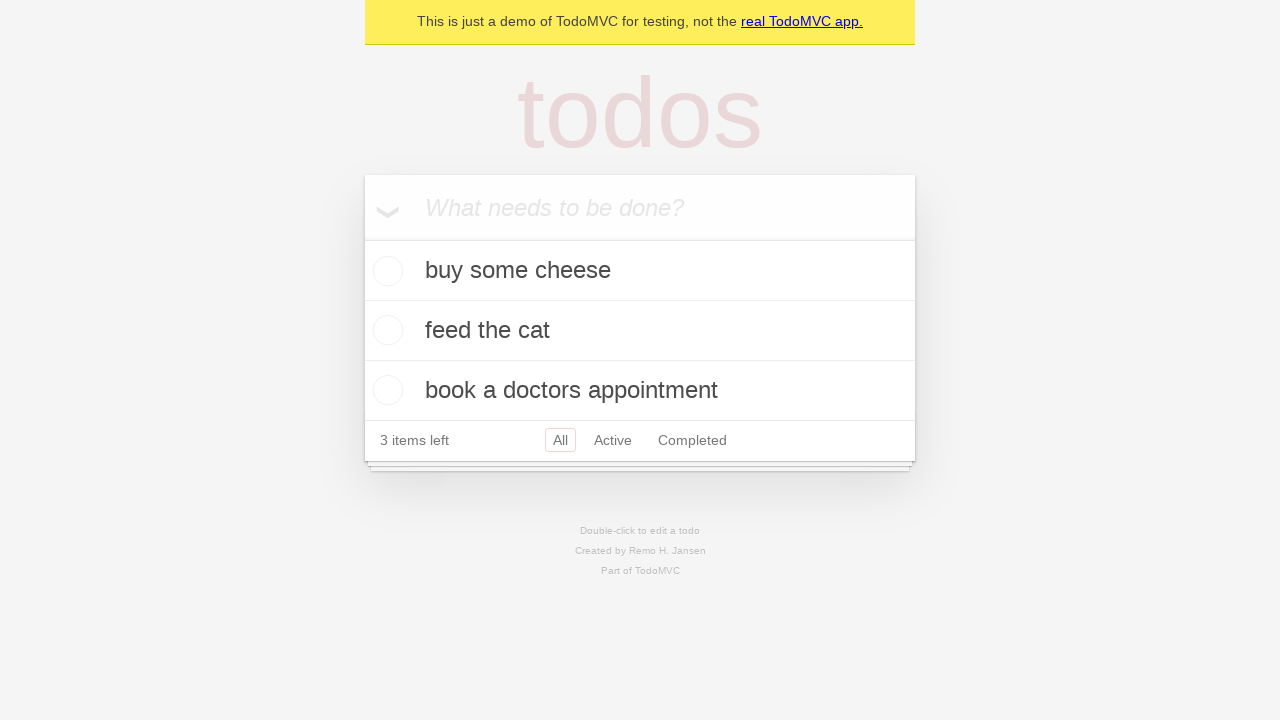

Checked the second todo item to mark it as complete at (385, 330) on .todo-list li .toggle >> nth=1
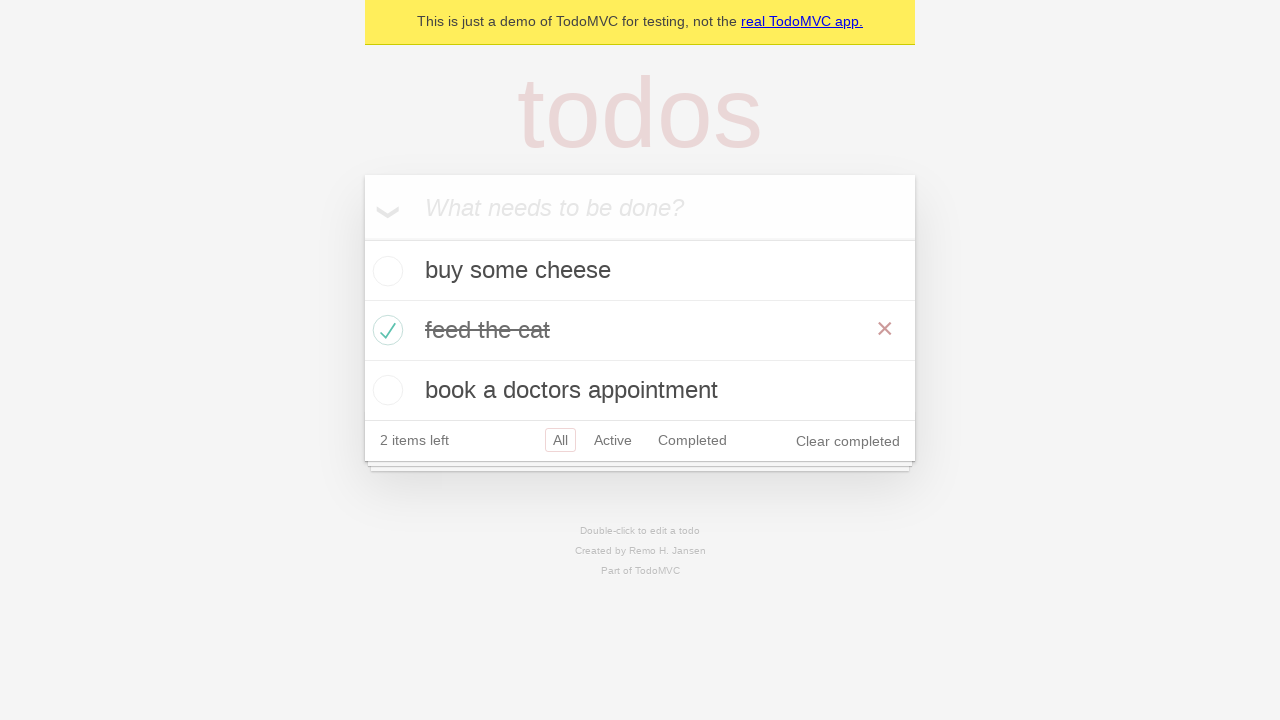

Clicked Active filter to display only incomplete items at (613, 440) on internal:role=link[name="Active"i]
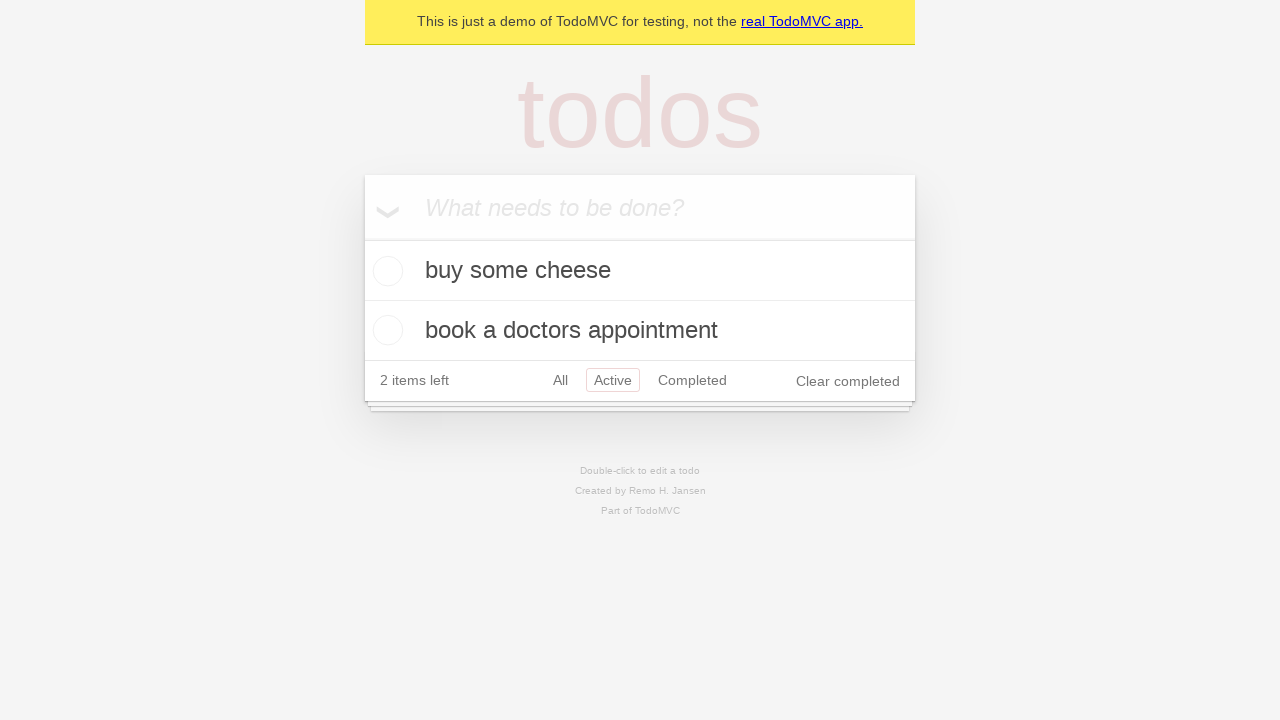

Verified that active todo items are displayed
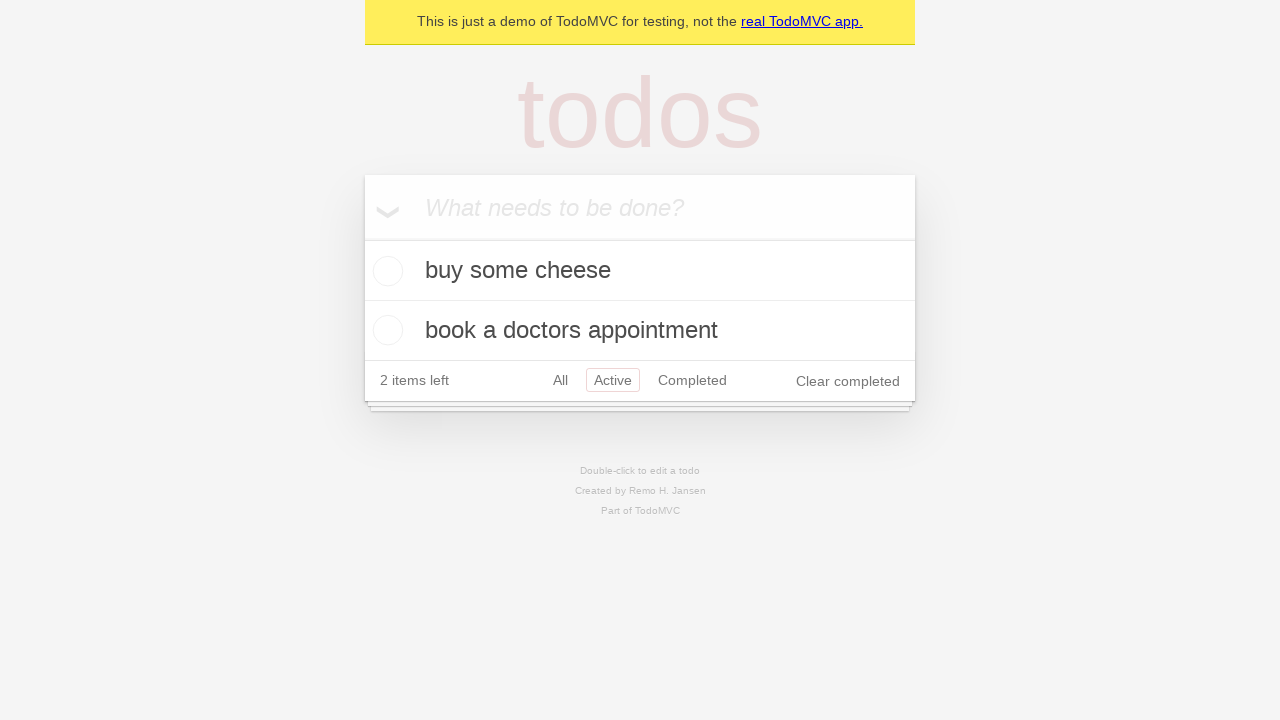

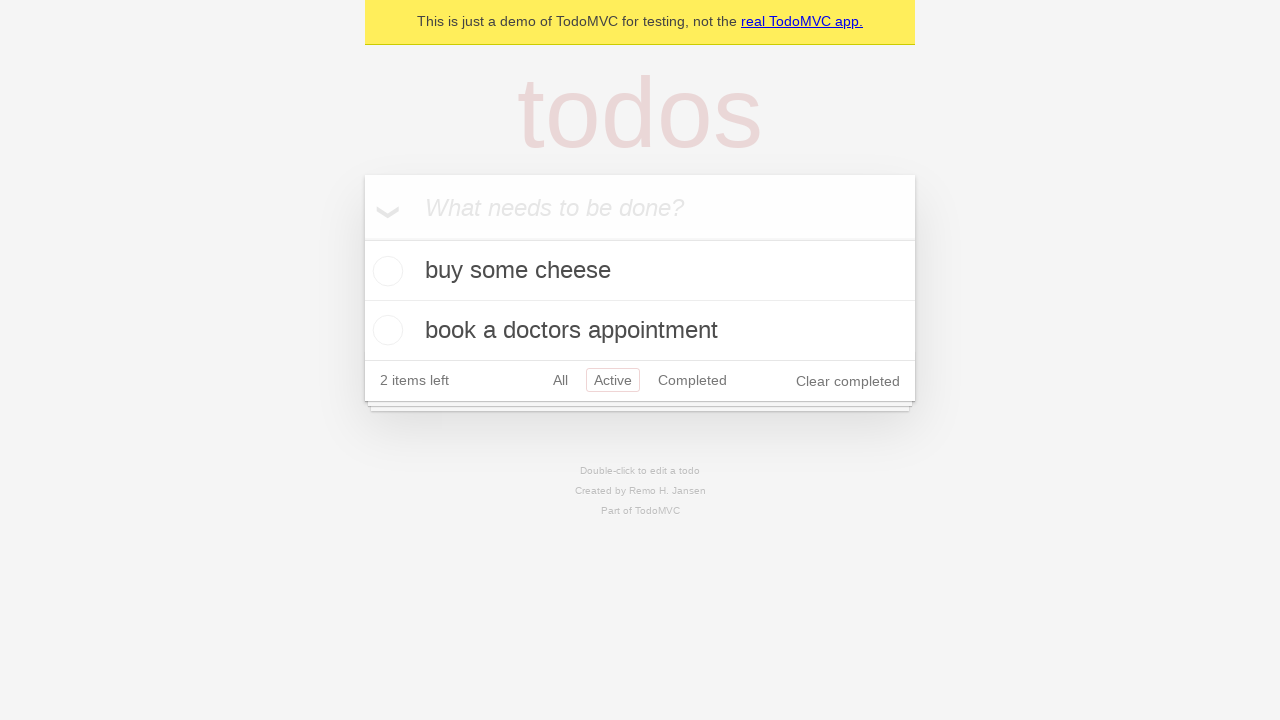